Tests the date picker functionality on the APSRTC bus booking website by clicking on the journey date field and waiting for the calendar table to appear

Starting URL: https://apsrtconline.in/oprs-web/

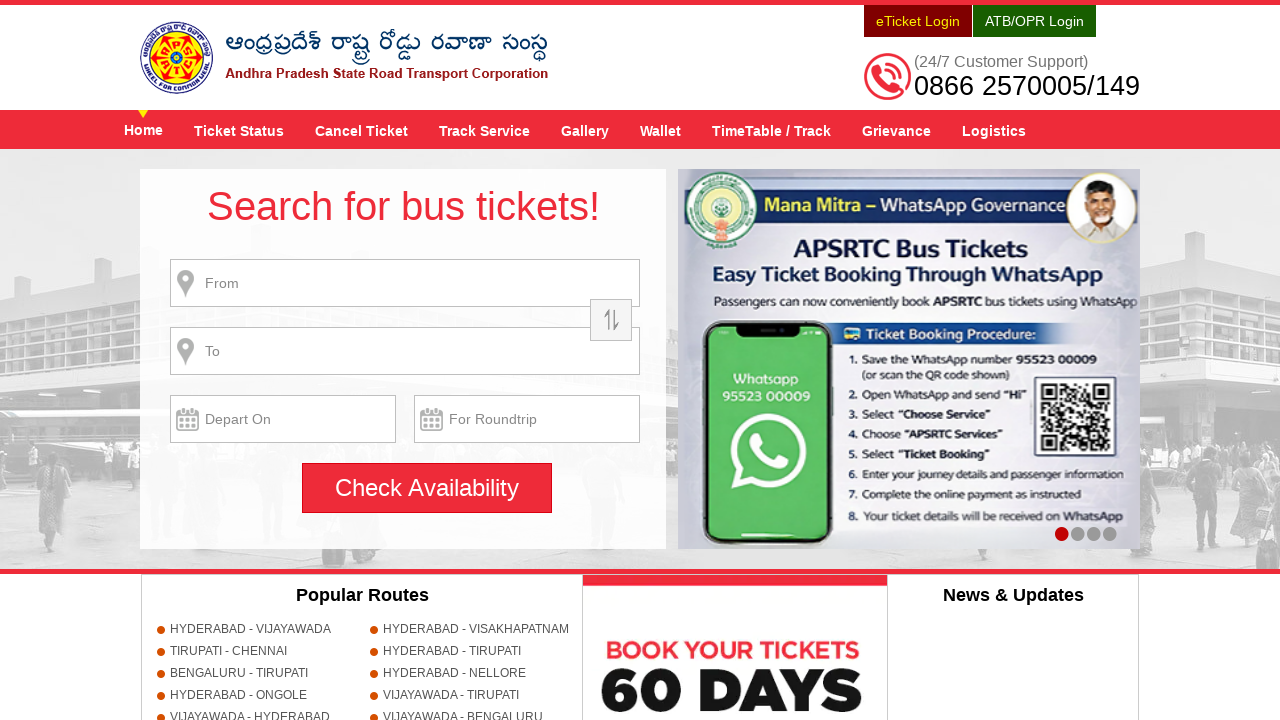

Clicked on journey date input field to open date picker at (283, 419) on #txtJourneyDate
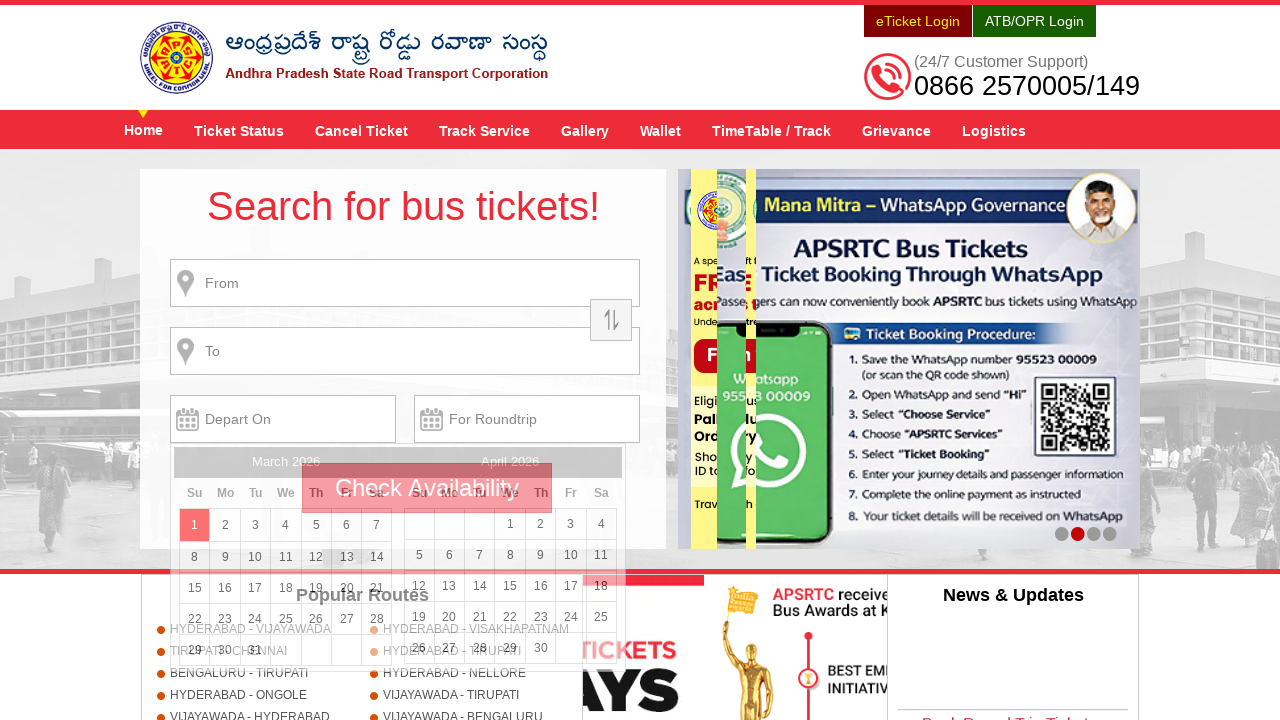

Calendar table appeared and became visible
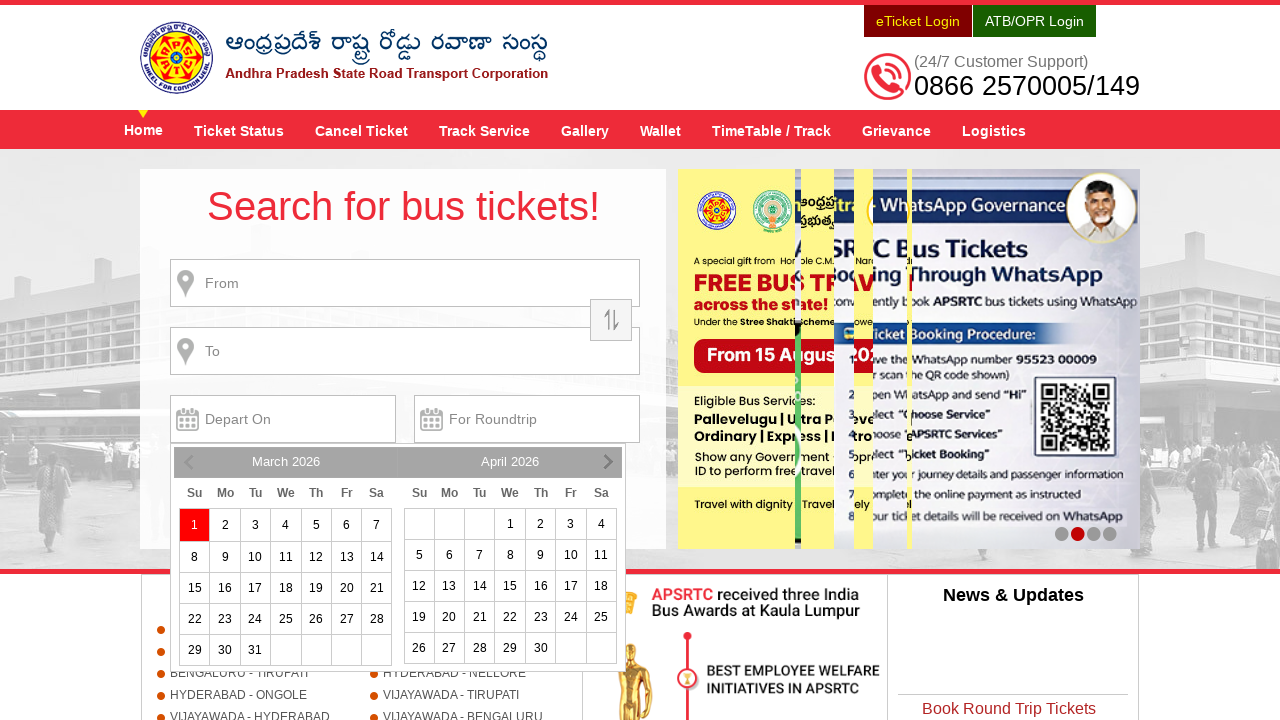

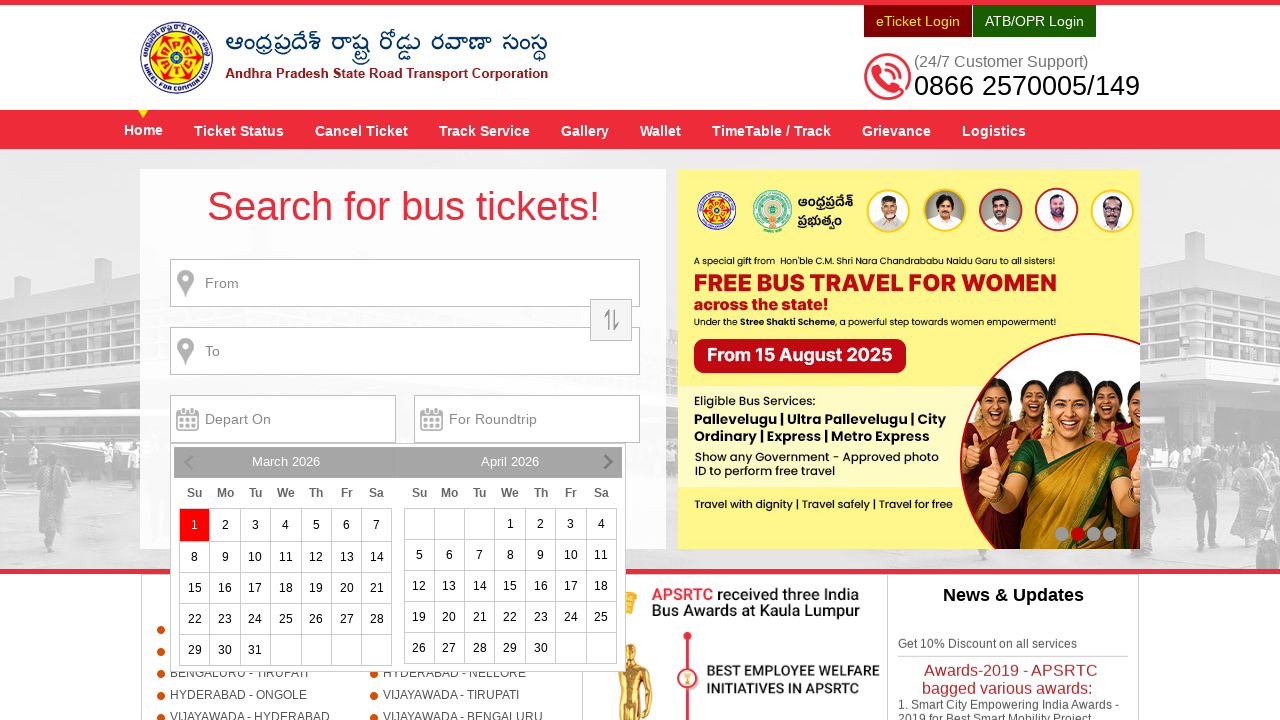